Tests error handling when entering numbers in the teacher's name field

Starting URL: https://ciscodeto.github.io/AcodemiaGerenciamento/ymodalidades.html

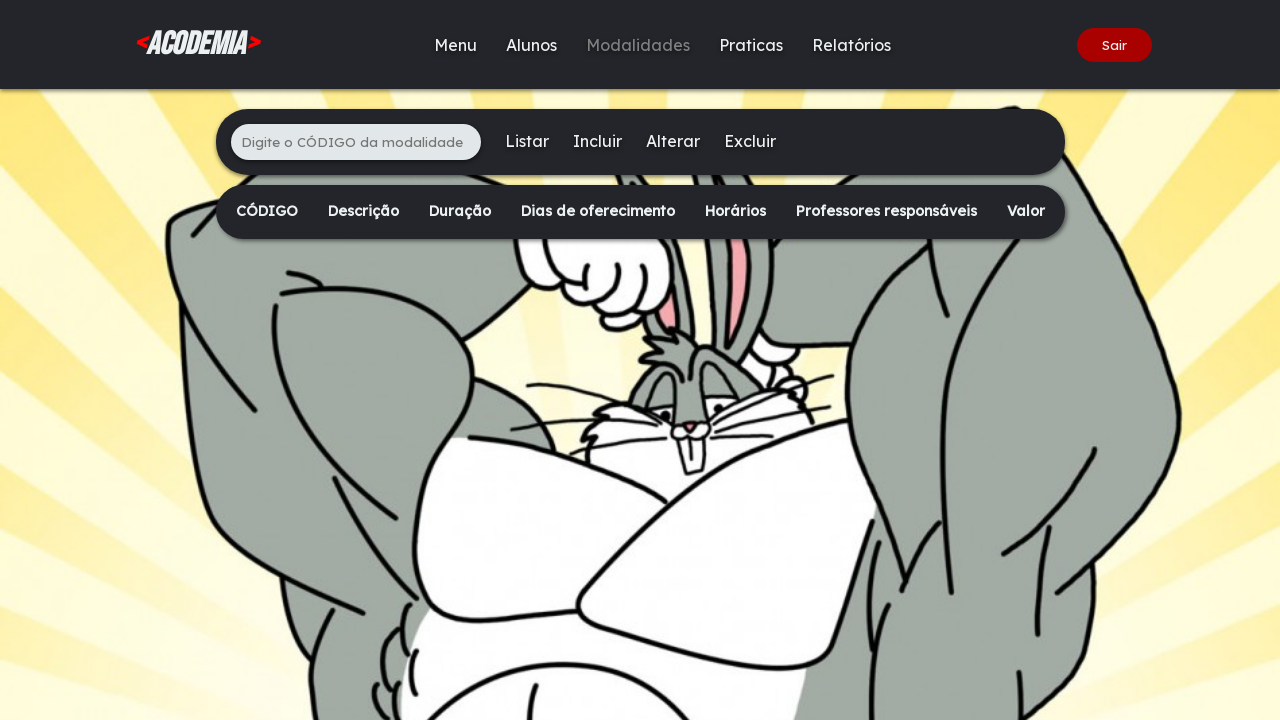

Navigated to teacher management page
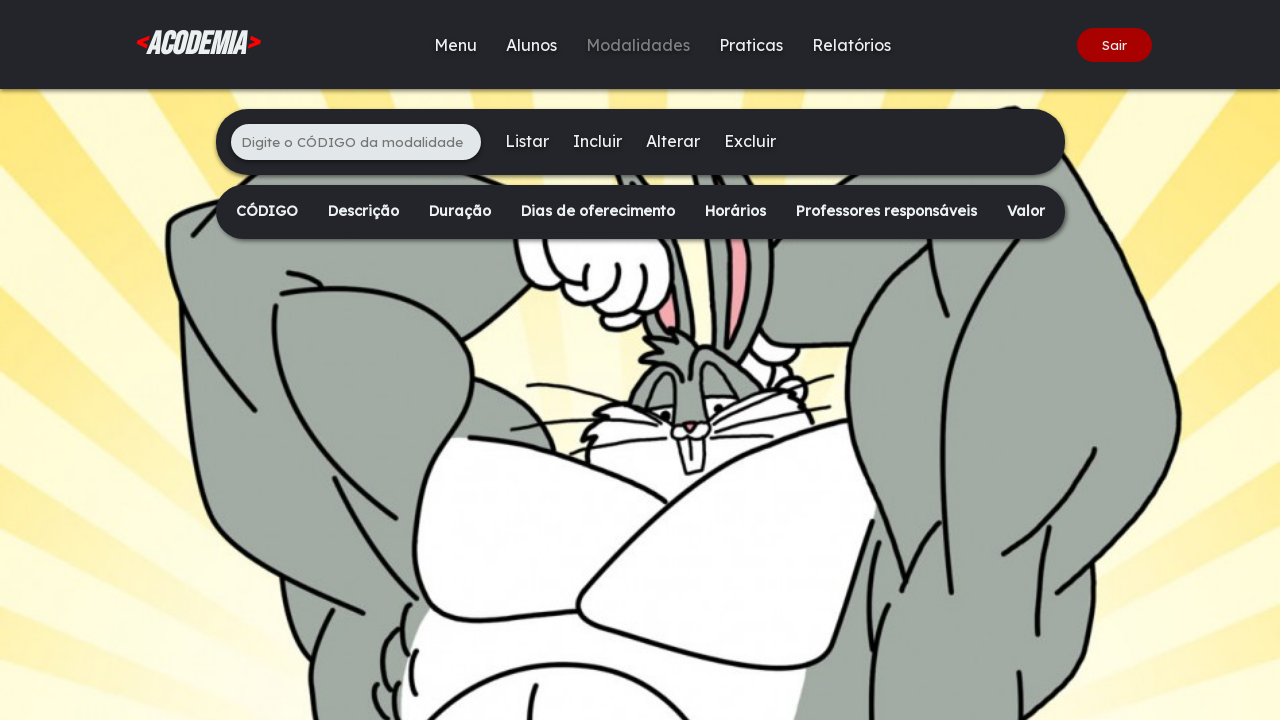

Filled code field with '234' on xpath=/html/body/div[2]/main/div[1]/ul/li[1]/input
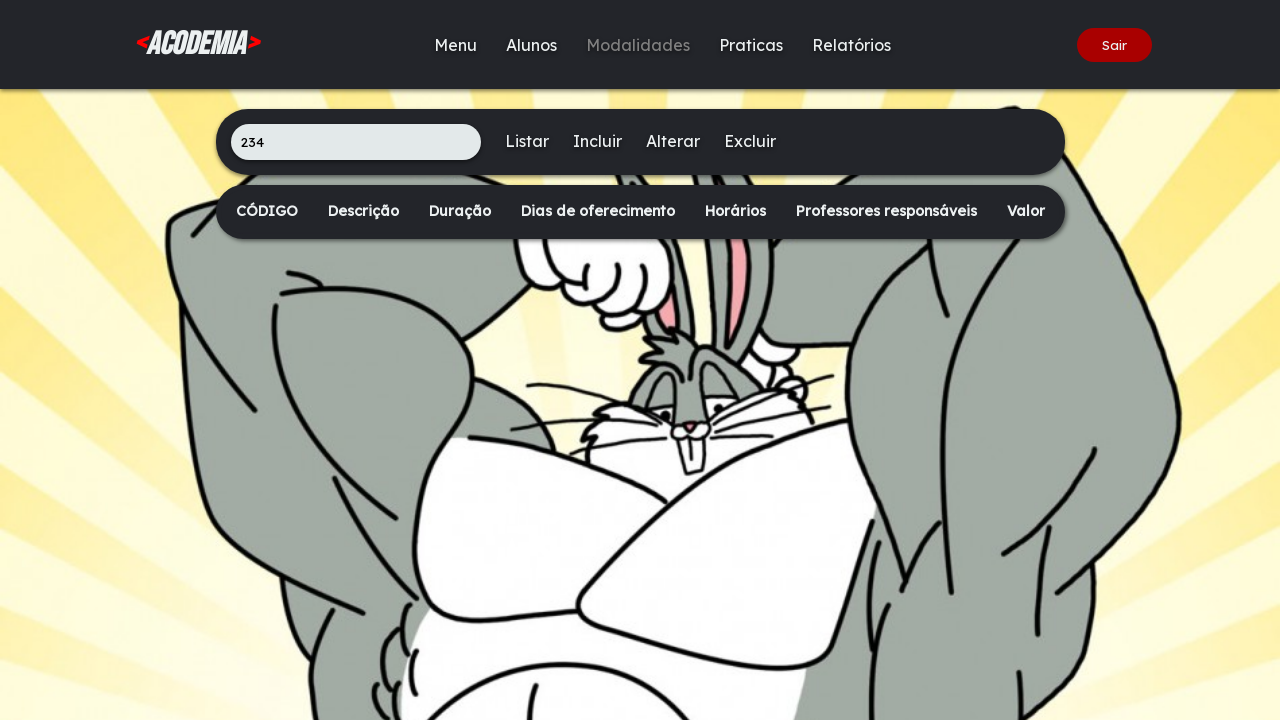

Clicked 'Incluir' button to add new teacher at (597, 141) on xpath=/html/body/div[2]/main/div[1]/ul/li[3]/a
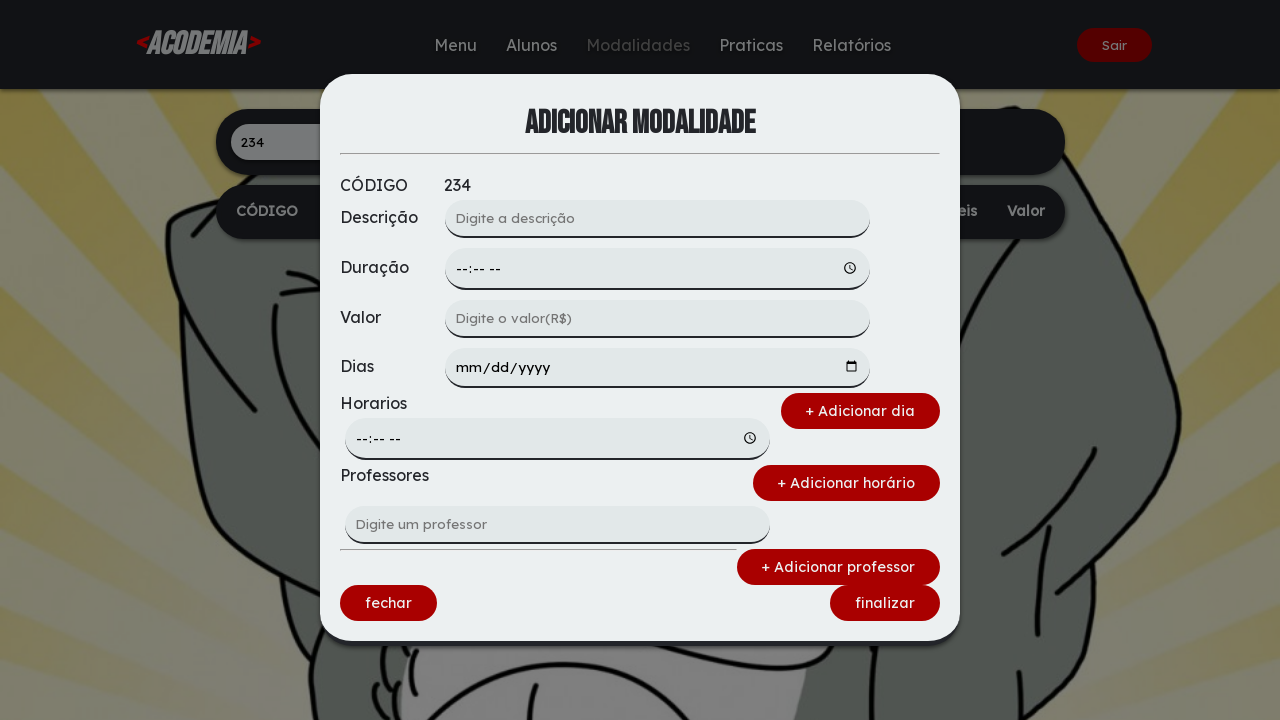

Entered numbers '5678' in teacher's name field to test error handling on xpath=/html/body/div[1]/div/form/div[3]/input
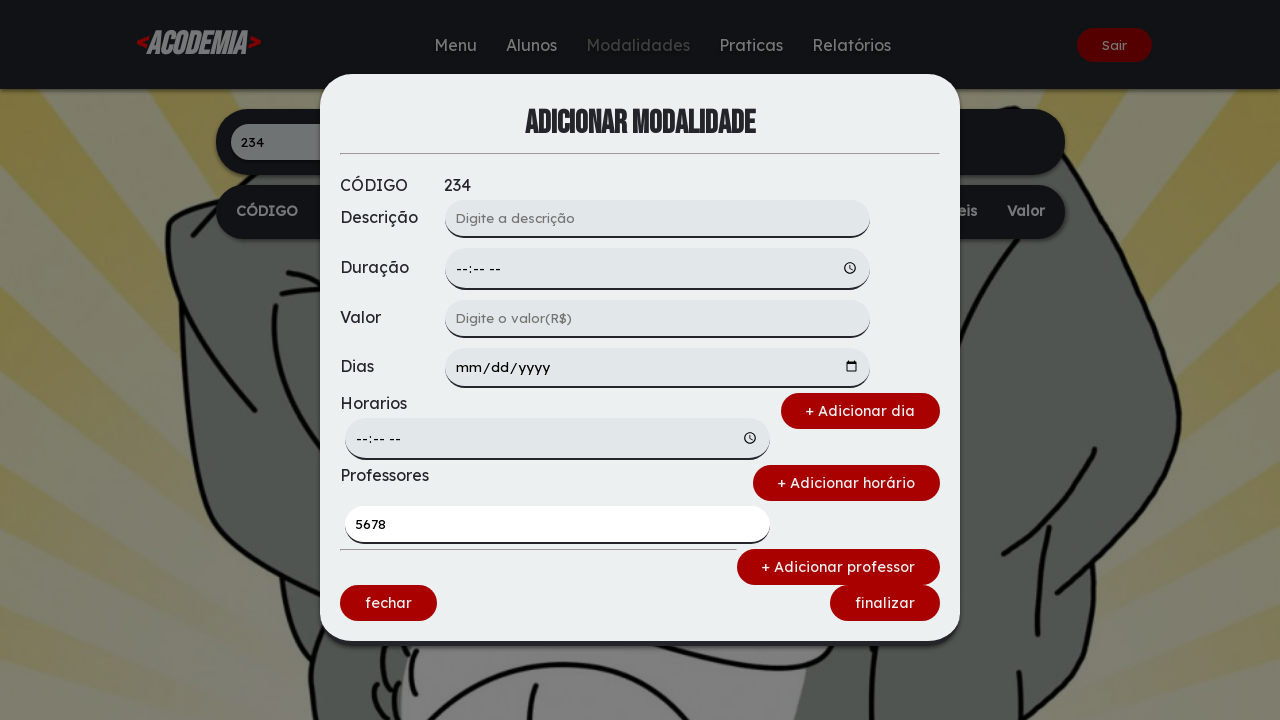

Clicked 'Finalizar' button to submit form with invalid name at (885, 603) on xpath=/html/body/div[1]/div/form/div[4]/a[2]
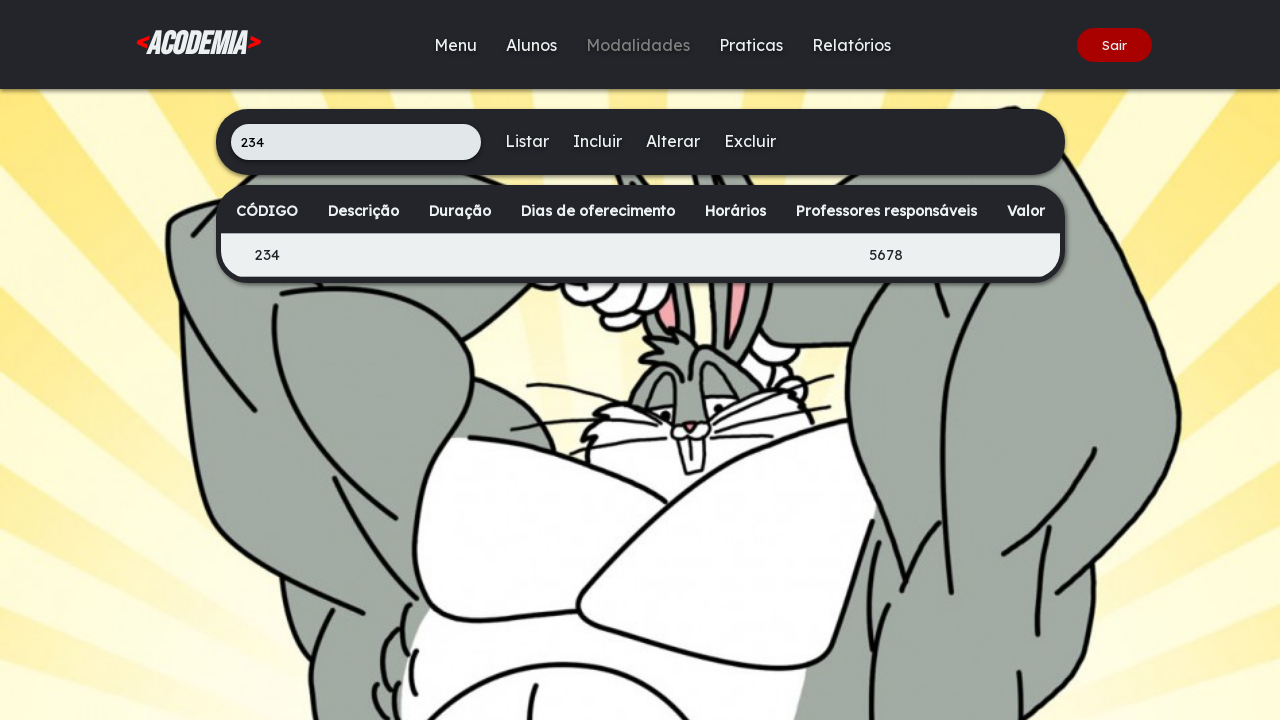

Content table loaded after form submission
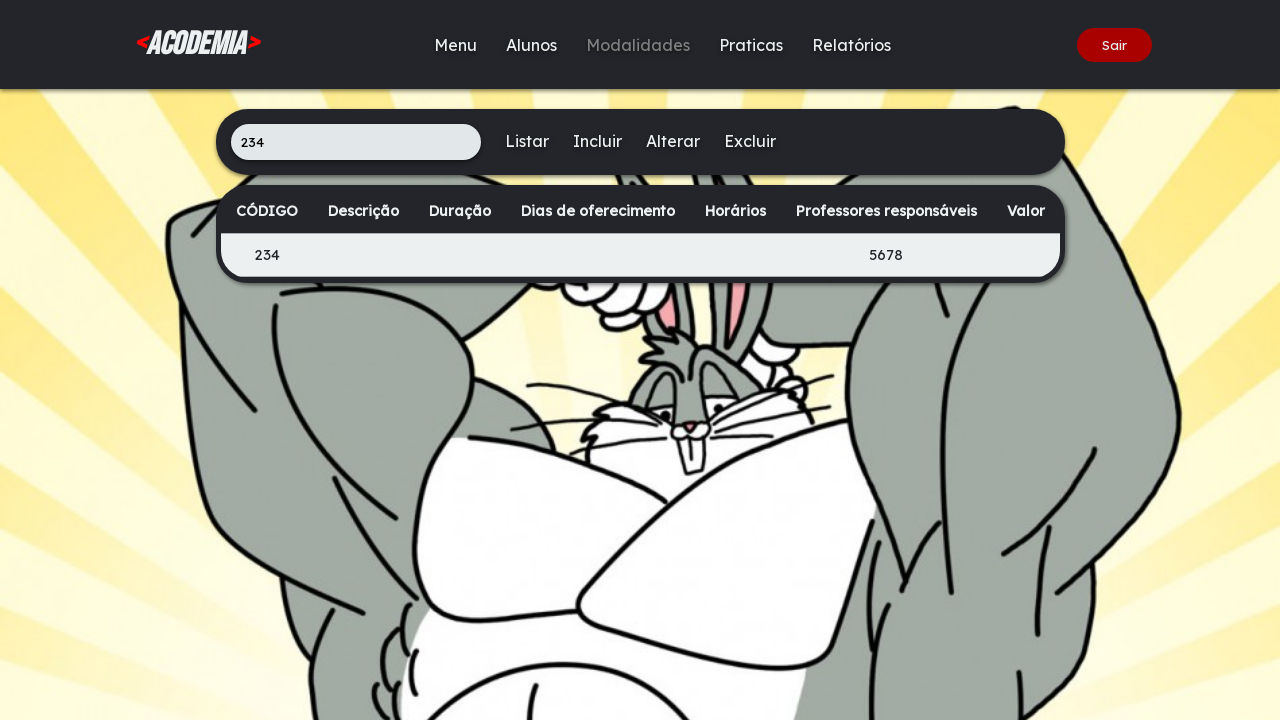

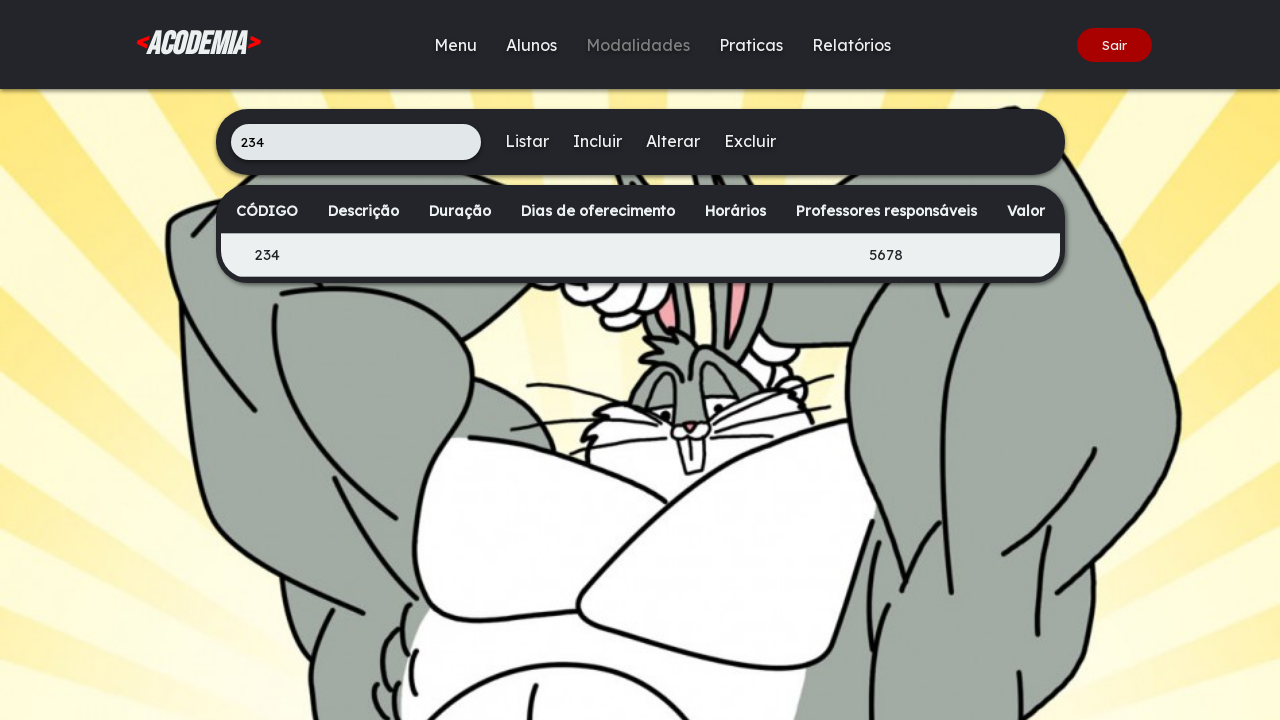